Tests selecting a random option from the dropdown

Starting URL: http://the-internet.herokuapp.com/dropdown

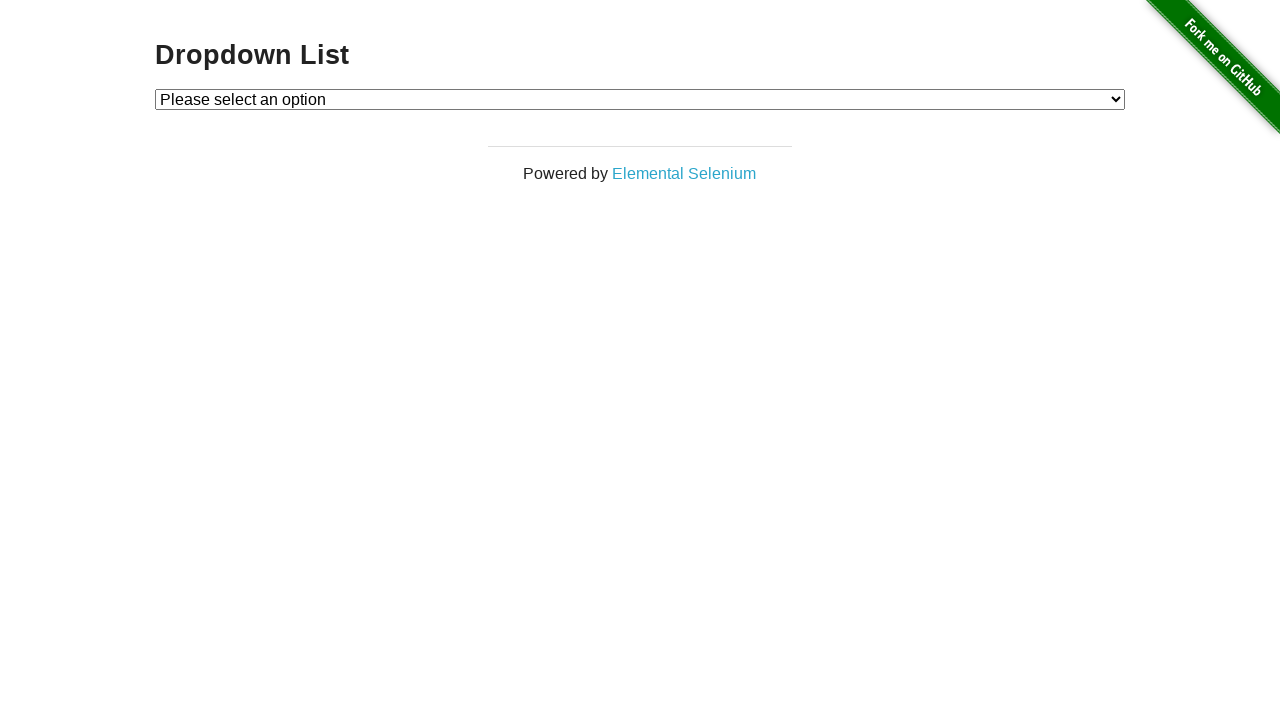

Generated random option: 2
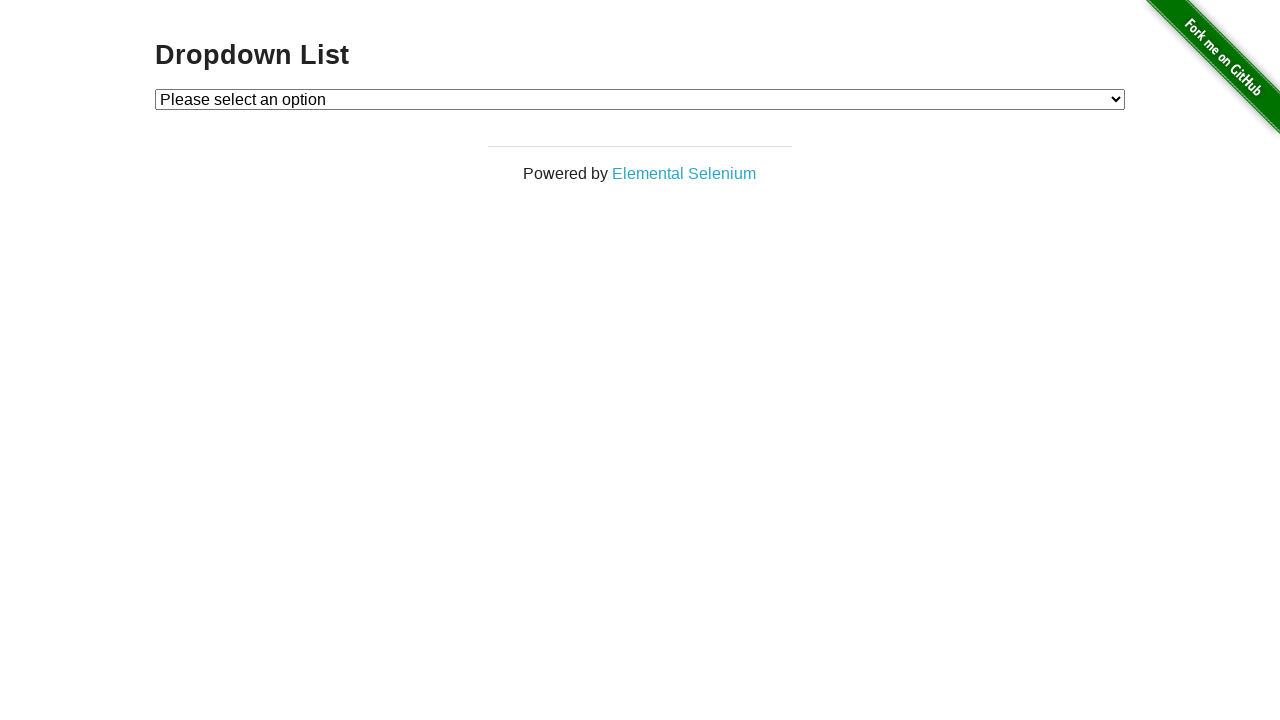

Selected option '2' from dropdown on select#dropdown
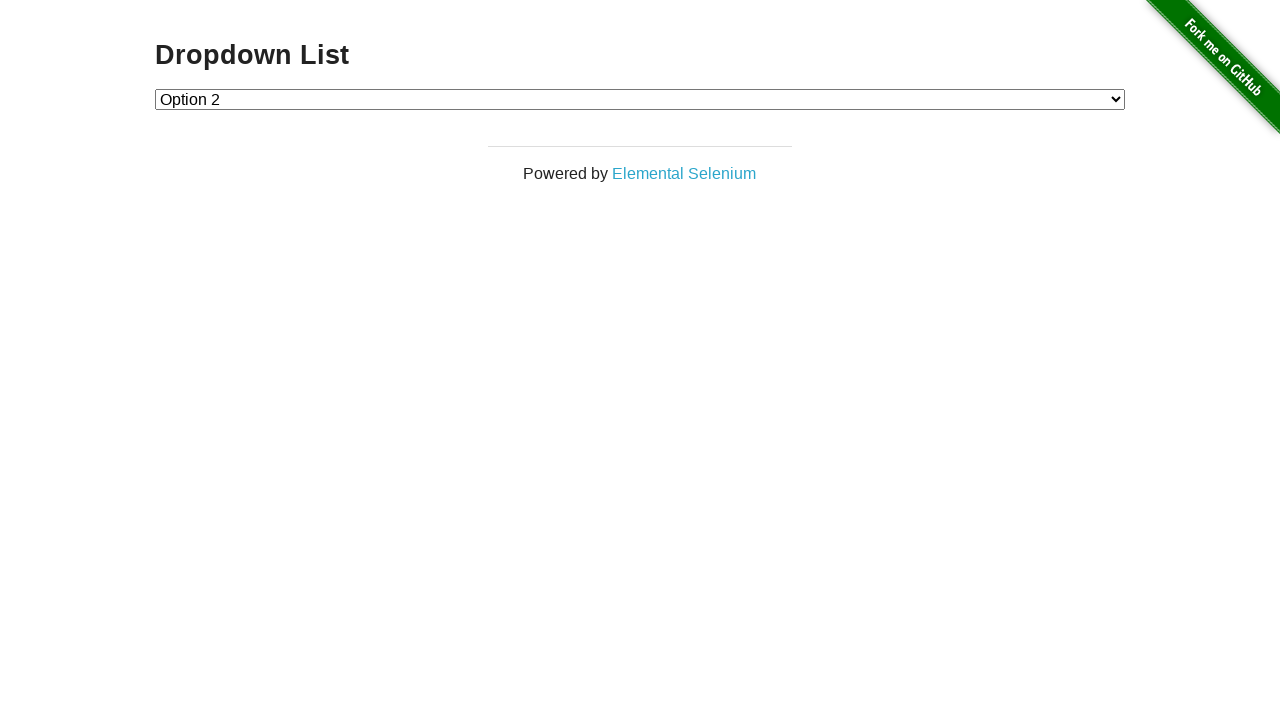

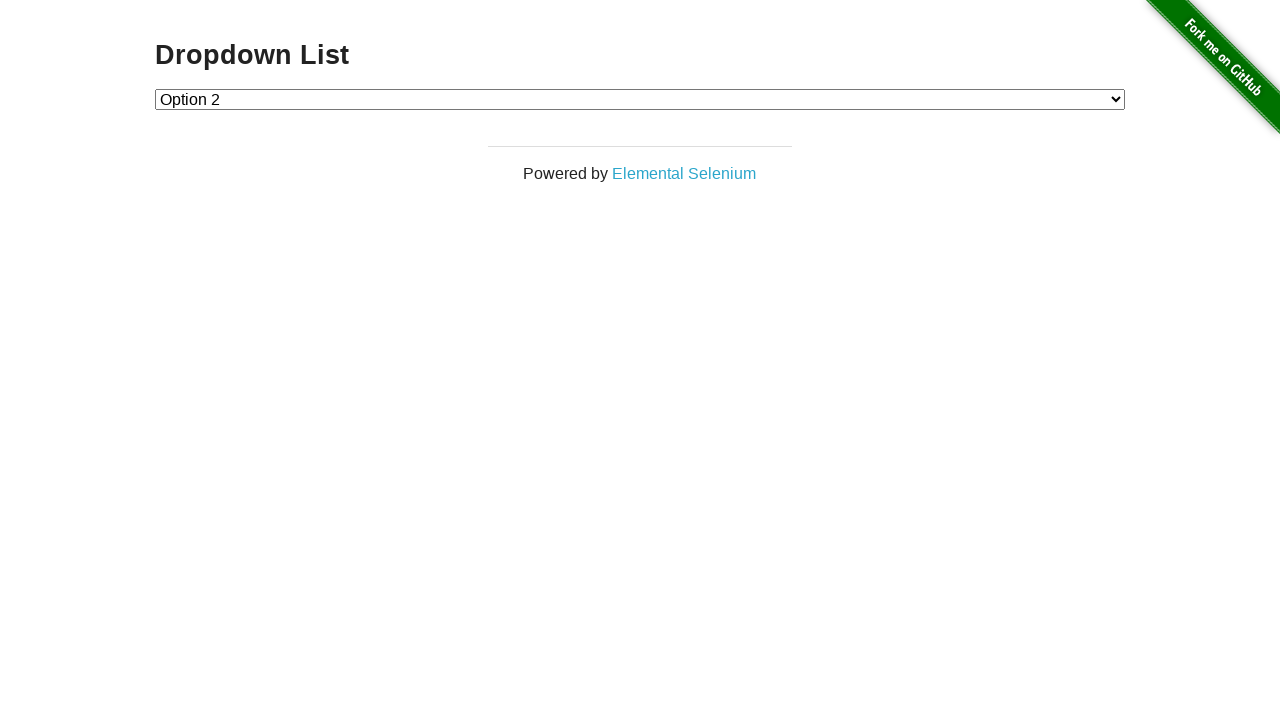